Tests that the browser back button respects filter navigation history

Starting URL: https://demo.playwright.dev/todomvc

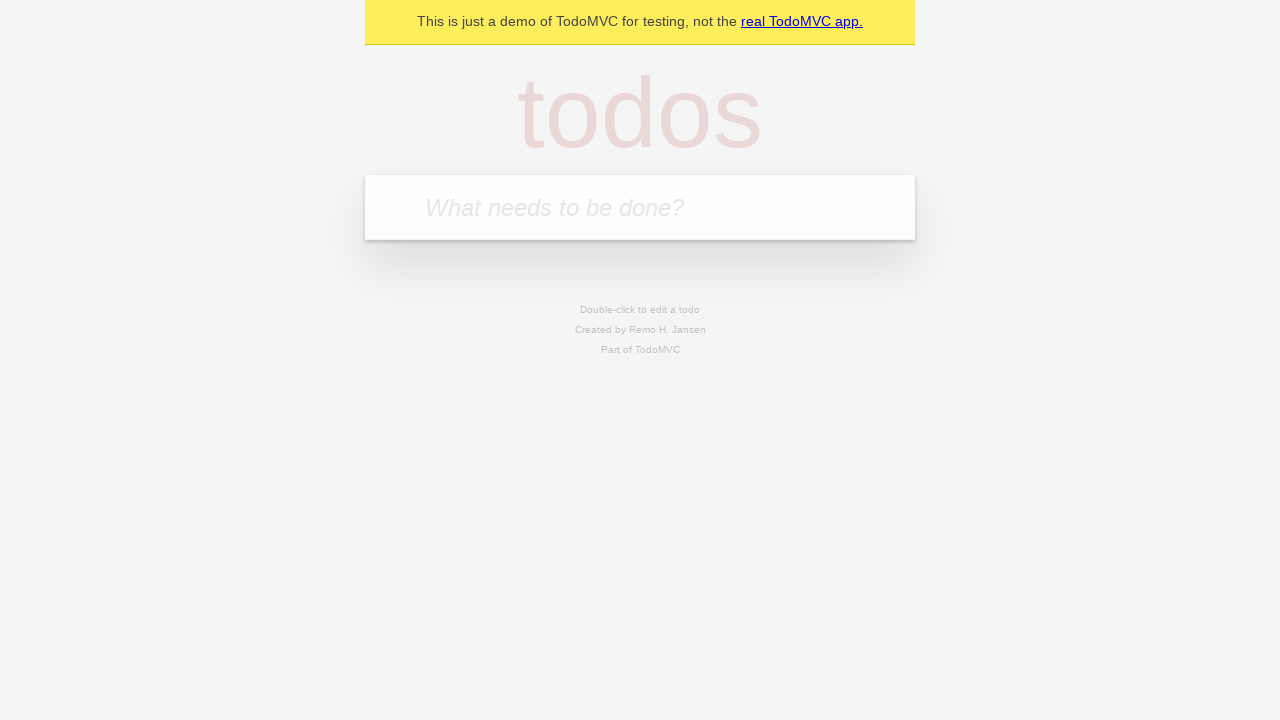

Filled todo input with 'buy some cheese' on internal:attr=[placeholder="What needs to be done?"i]
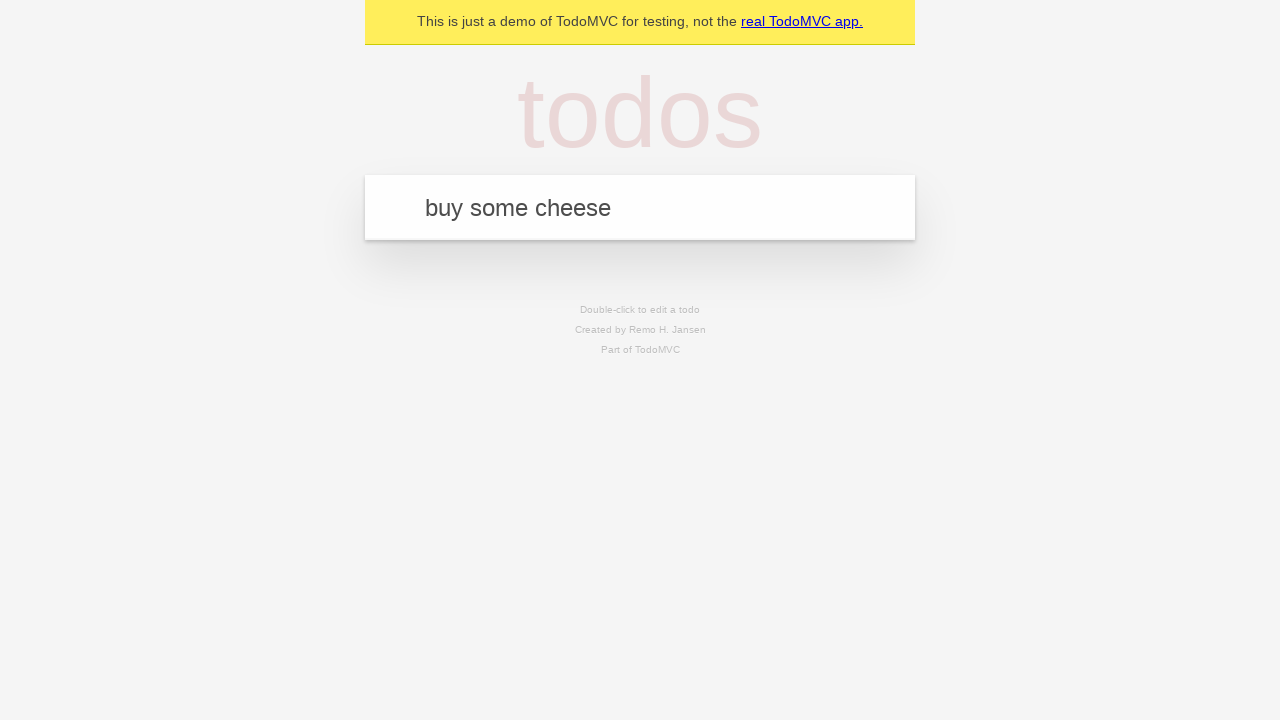

Pressed Enter to create first todo item on internal:attr=[placeholder="What needs to be done?"i]
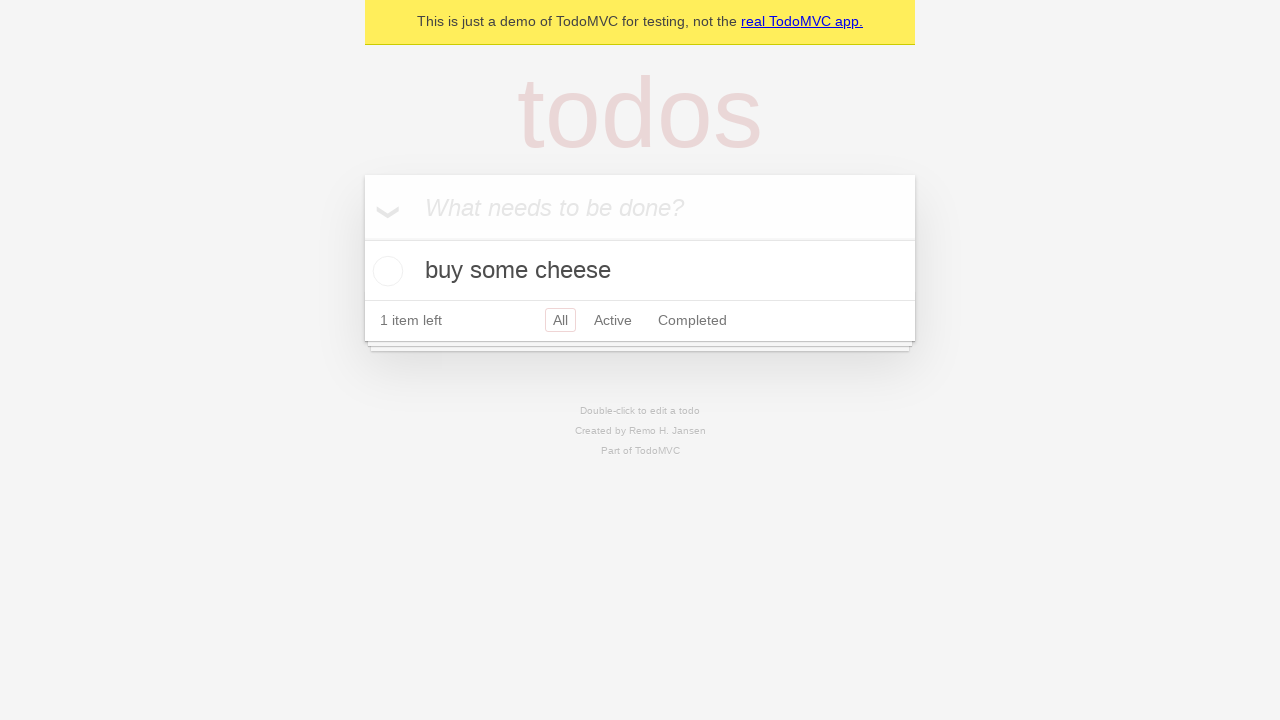

Filled todo input with 'feed the cat' on internal:attr=[placeholder="What needs to be done?"i]
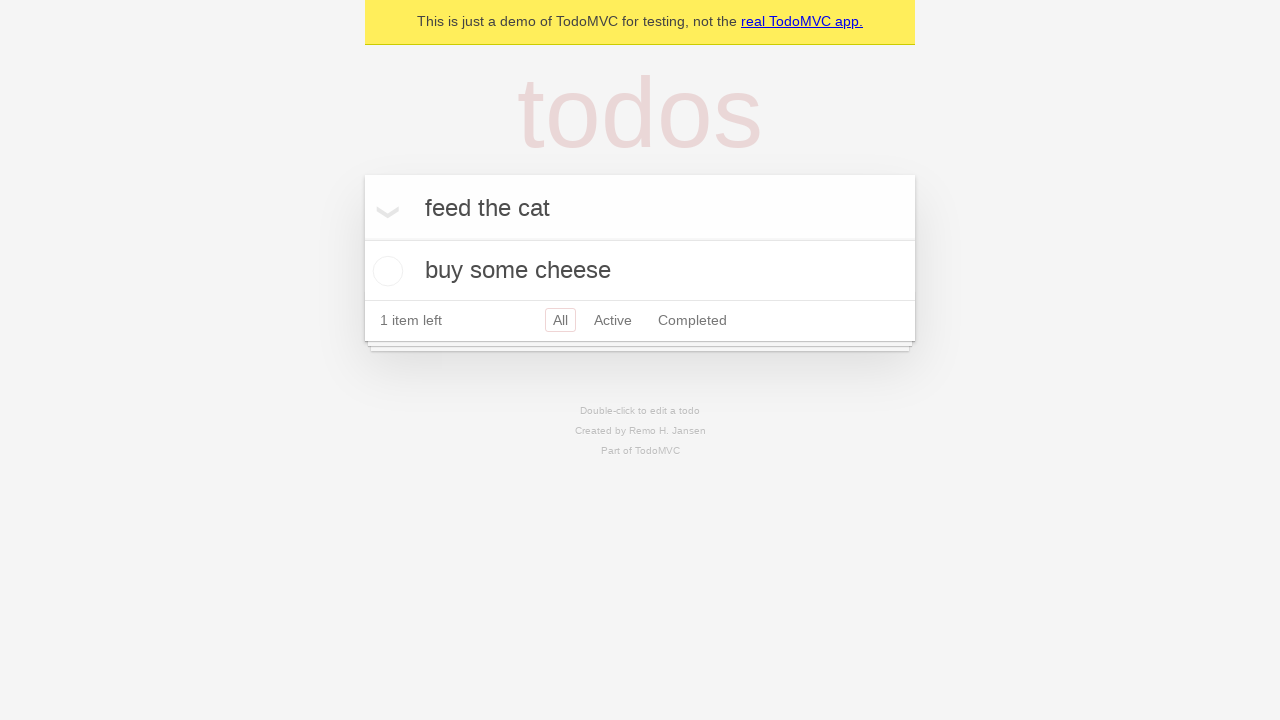

Pressed Enter to create second todo item on internal:attr=[placeholder="What needs to be done?"i]
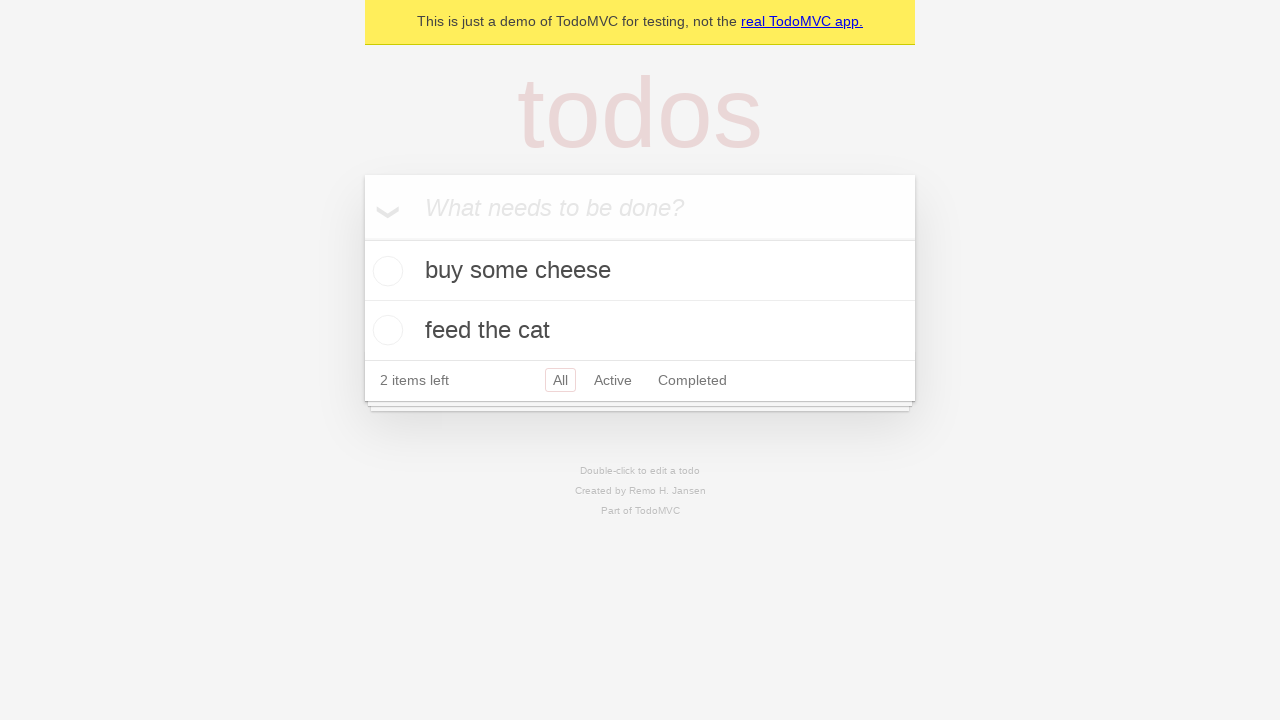

Filled todo input with 'book a doctors appointment' on internal:attr=[placeholder="What needs to be done?"i]
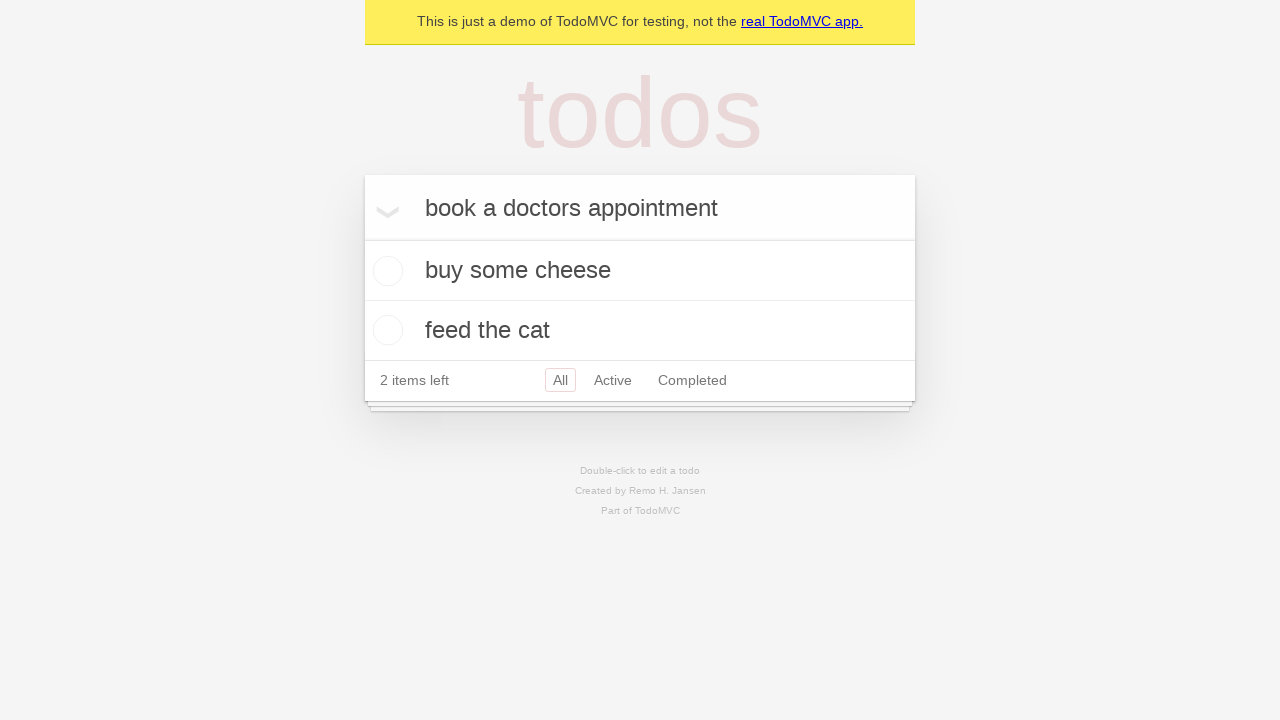

Pressed Enter to create third todo item on internal:attr=[placeholder="What needs to be done?"i]
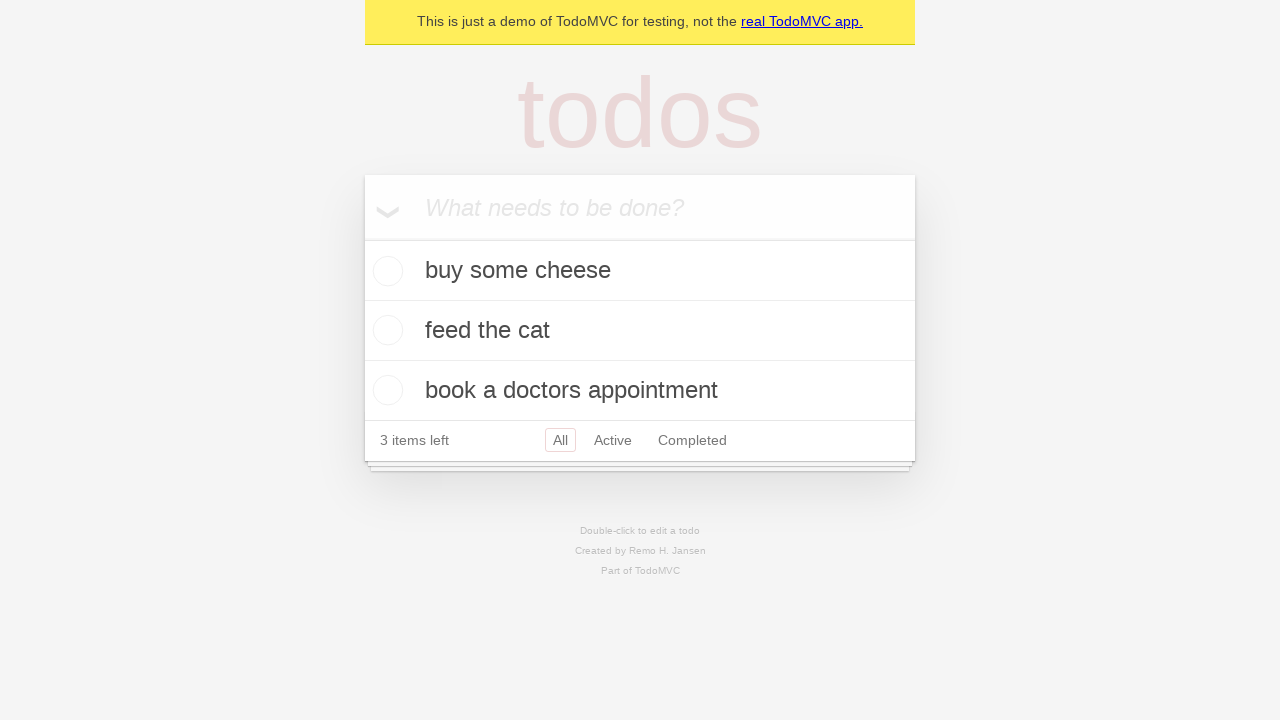

Checked the second todo item checkbox at (385, 330) on internal:testid=[data-testid="todo-item"s] >> nth=1 >> internal:role=checkbox
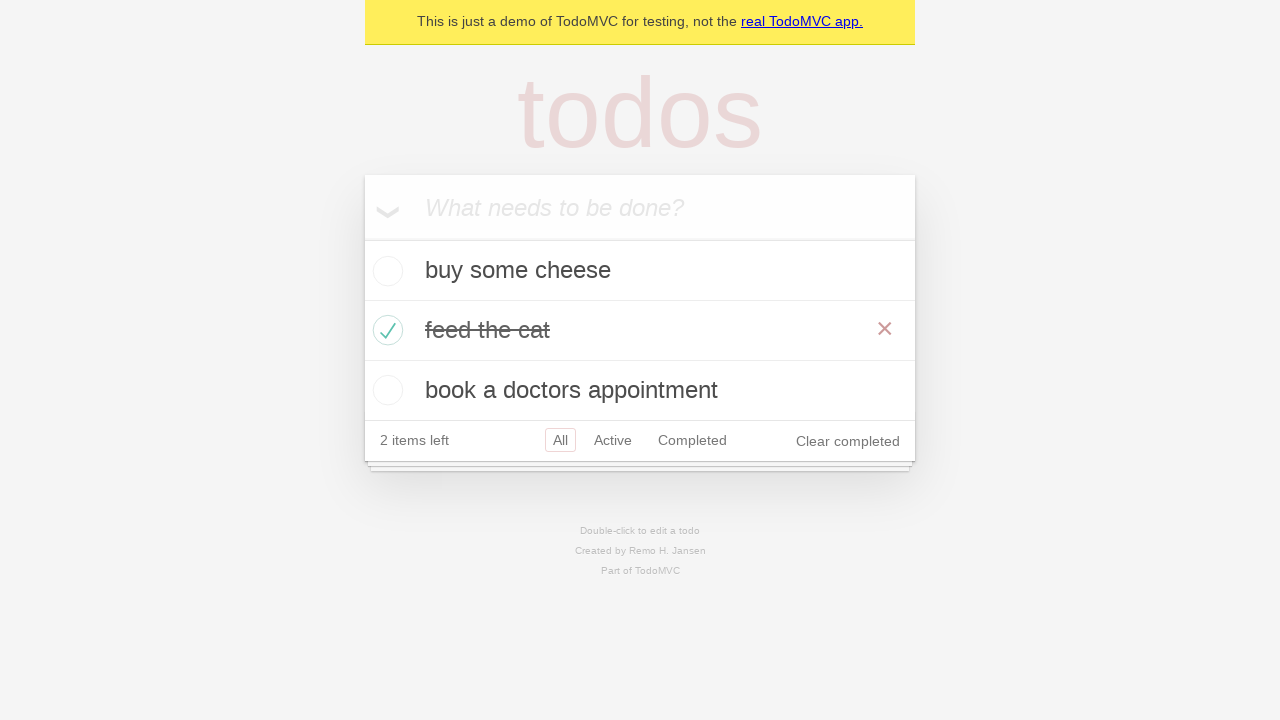

Clicked 'All' filter at (560, 440) on internal:role=link[name="All"i]
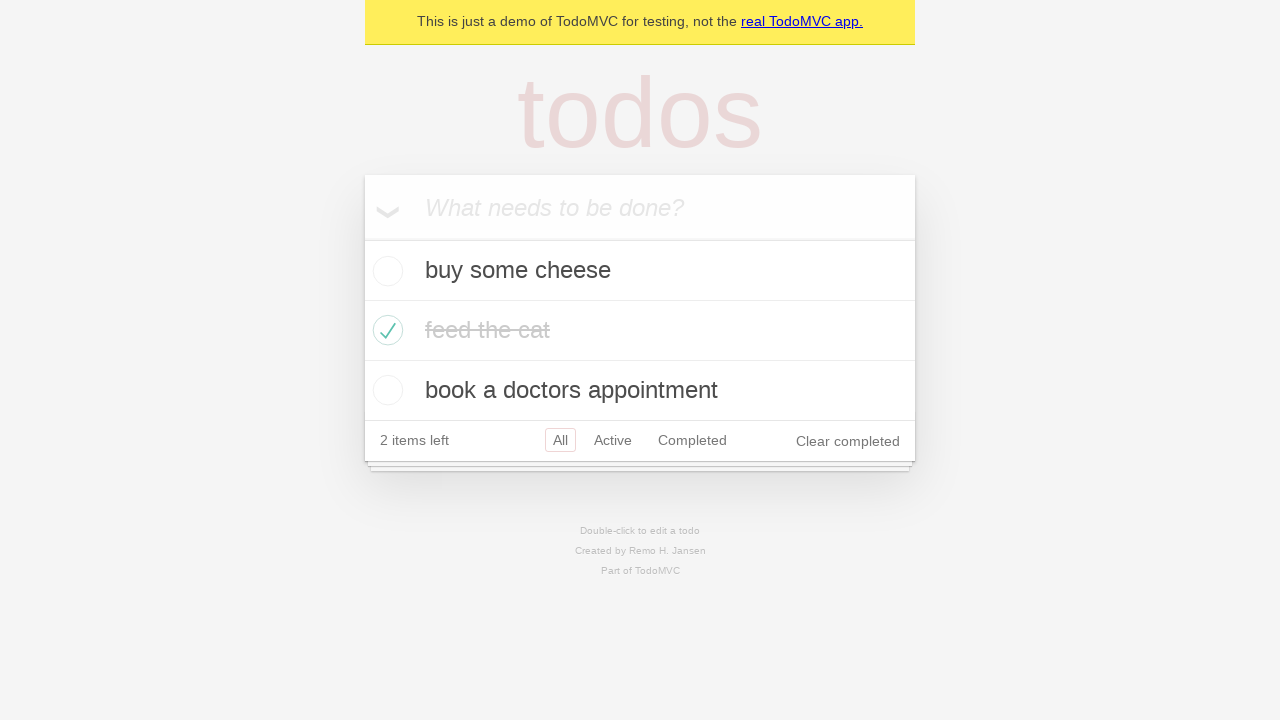

Clicked 'Active' filter at (613, 440) on internal:role=link[name="Active"i]
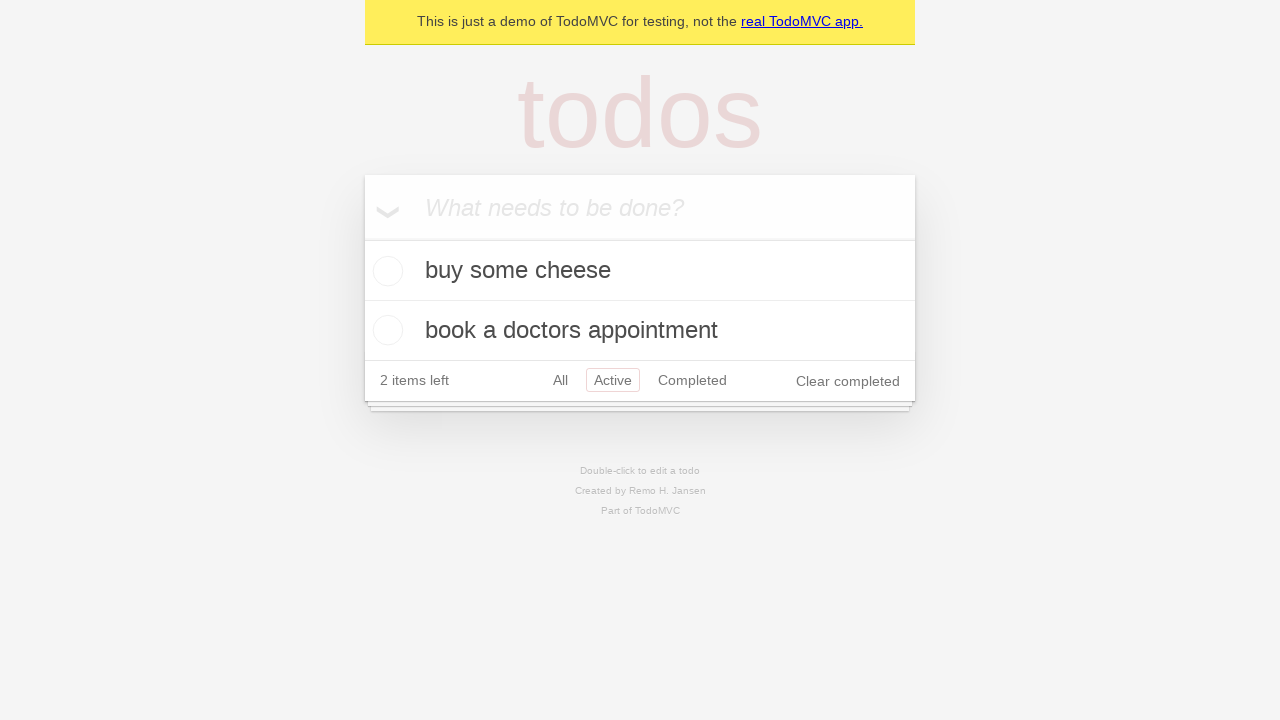

Clicked 'Completed' filter at (692, 380) on internal:role=link[name="Completed"i]
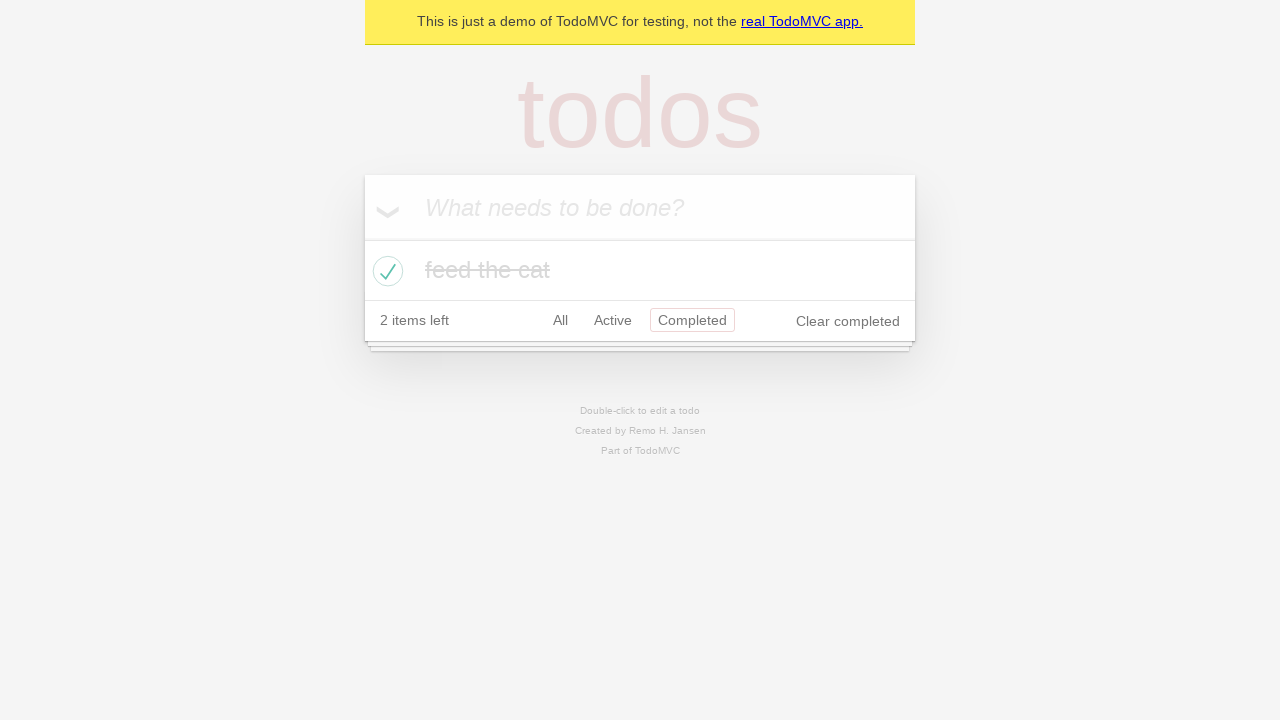

Navigated back using browser back button
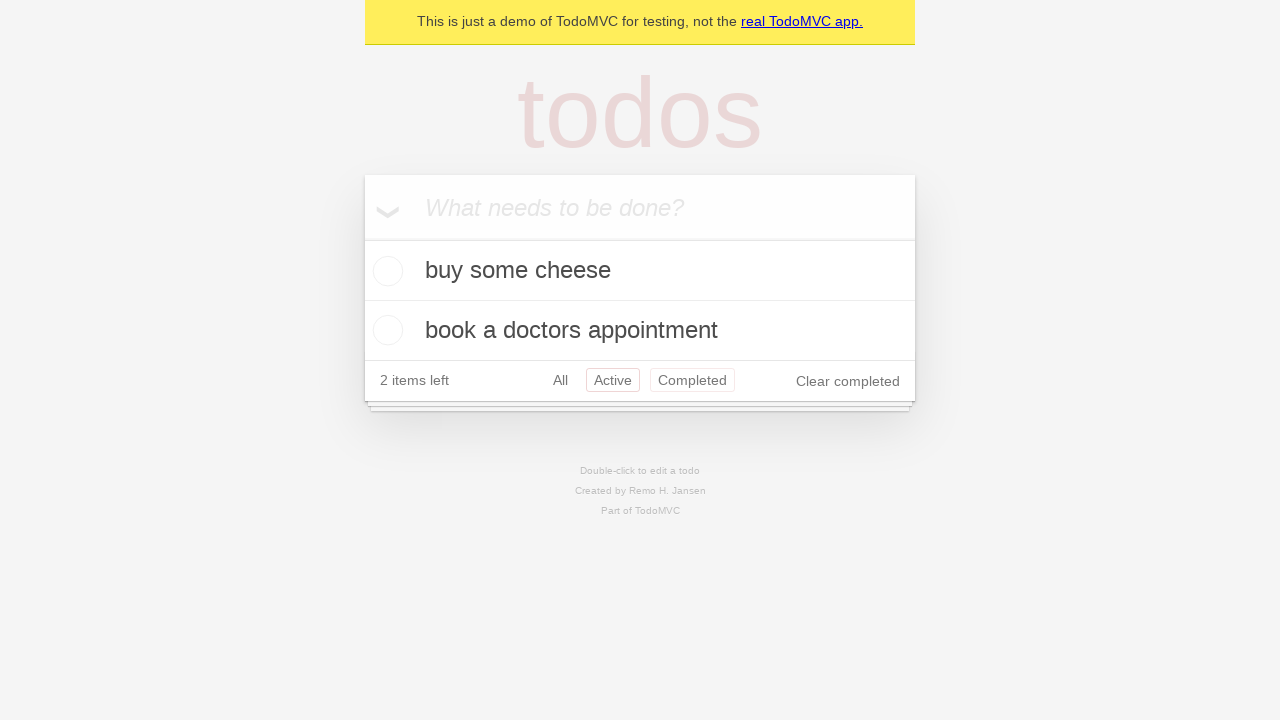

Navigated back again using browser back button to verify filter history
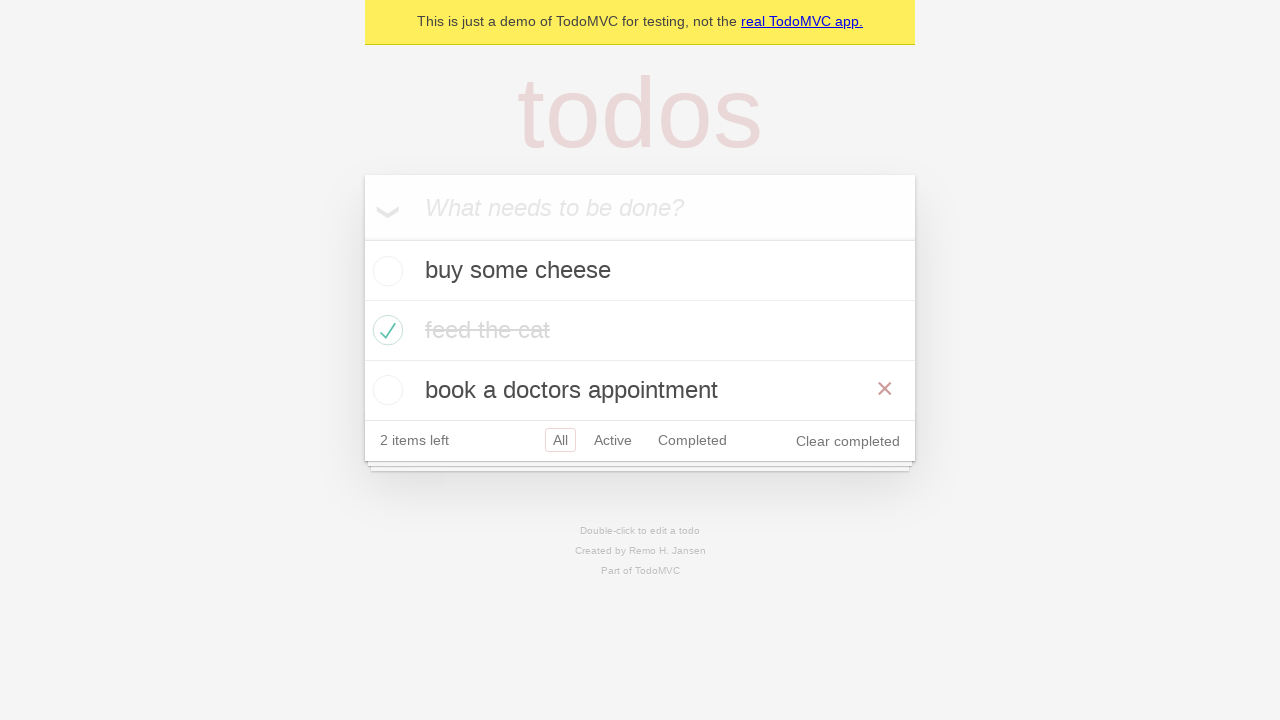

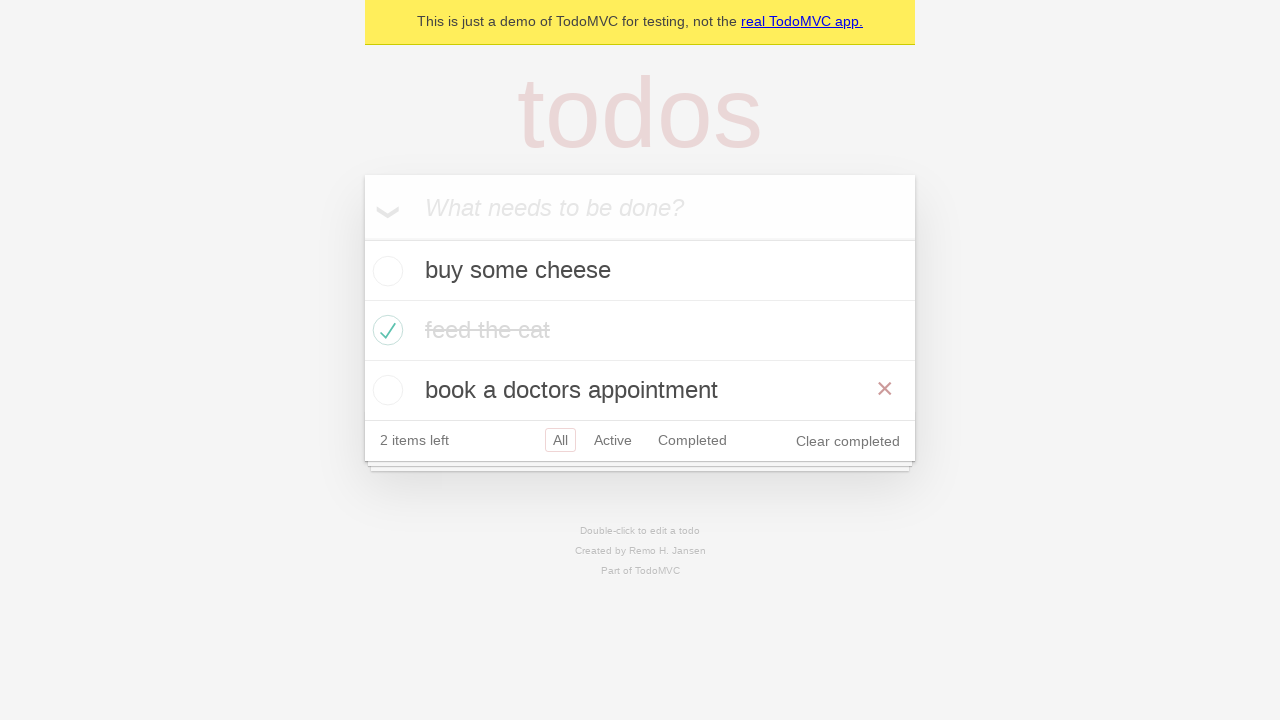